Tests double-click functionality by double-clicking a button and verifying the success message appears

Starting URL: https://demoqa.com/buttons

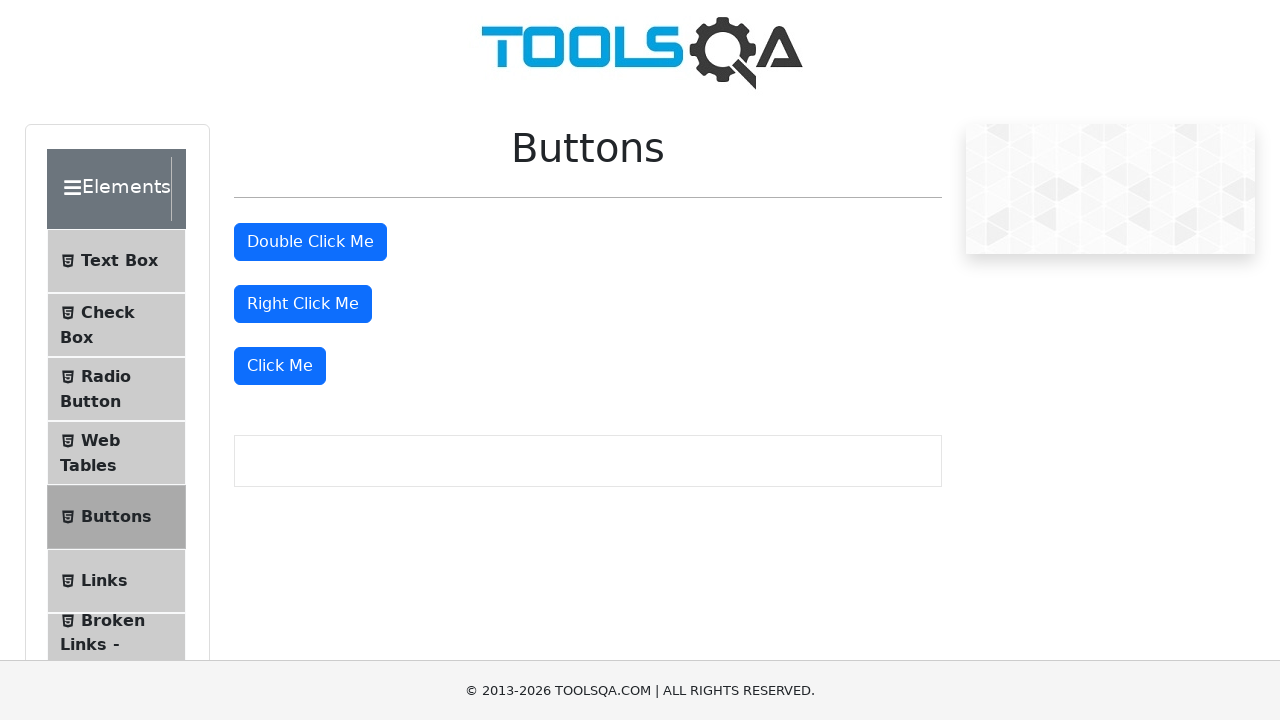

Double-clicked the button to trigger double-click functionality at (310, 242) on #doubleClickBtn
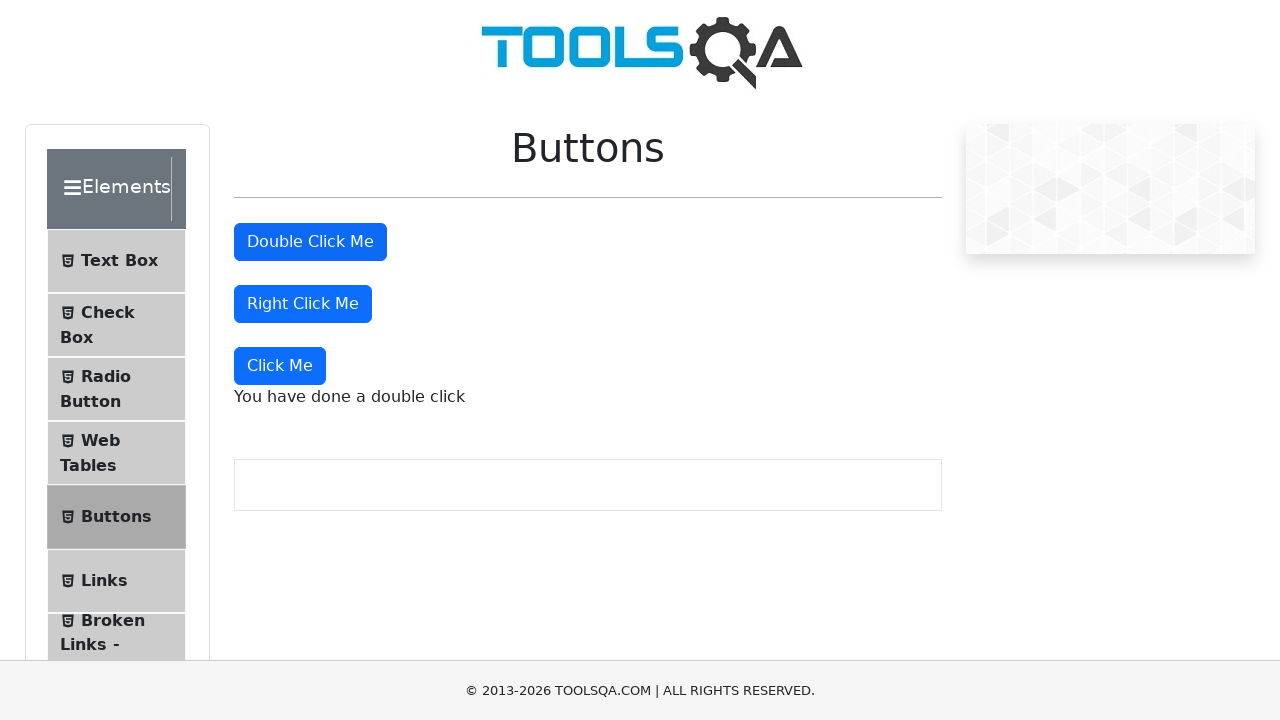

Verified success message appeared after double-click
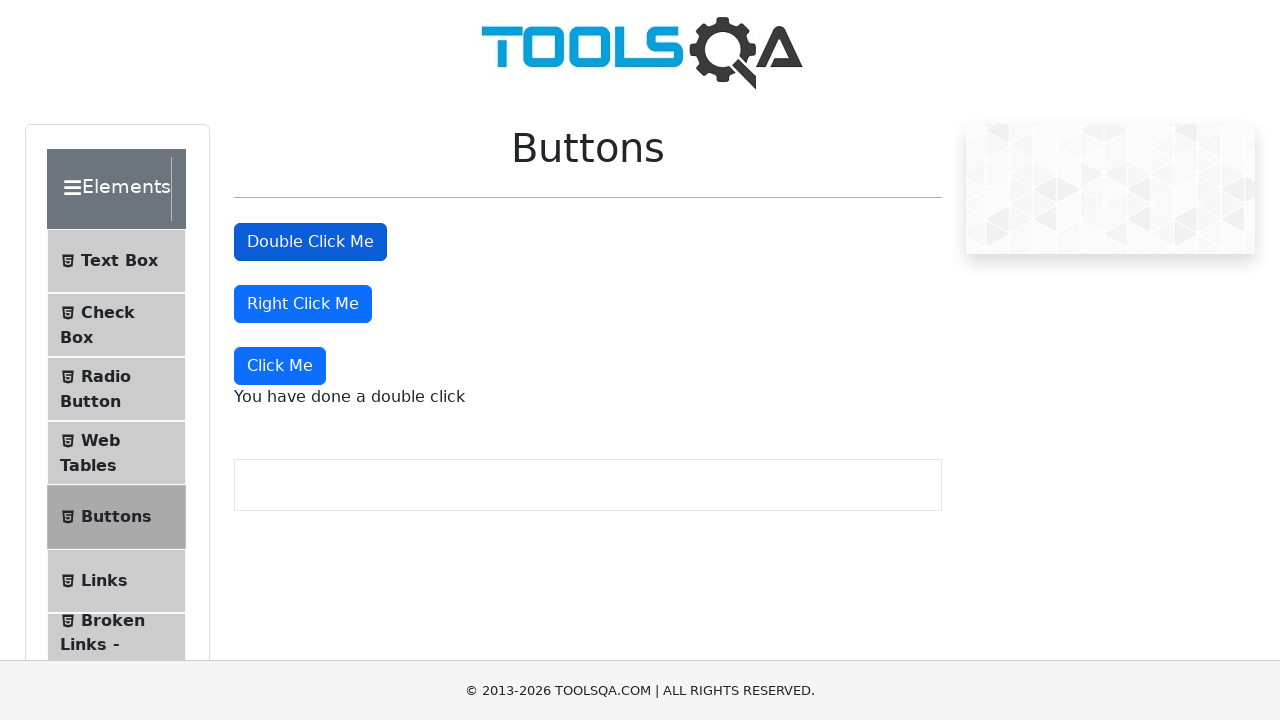

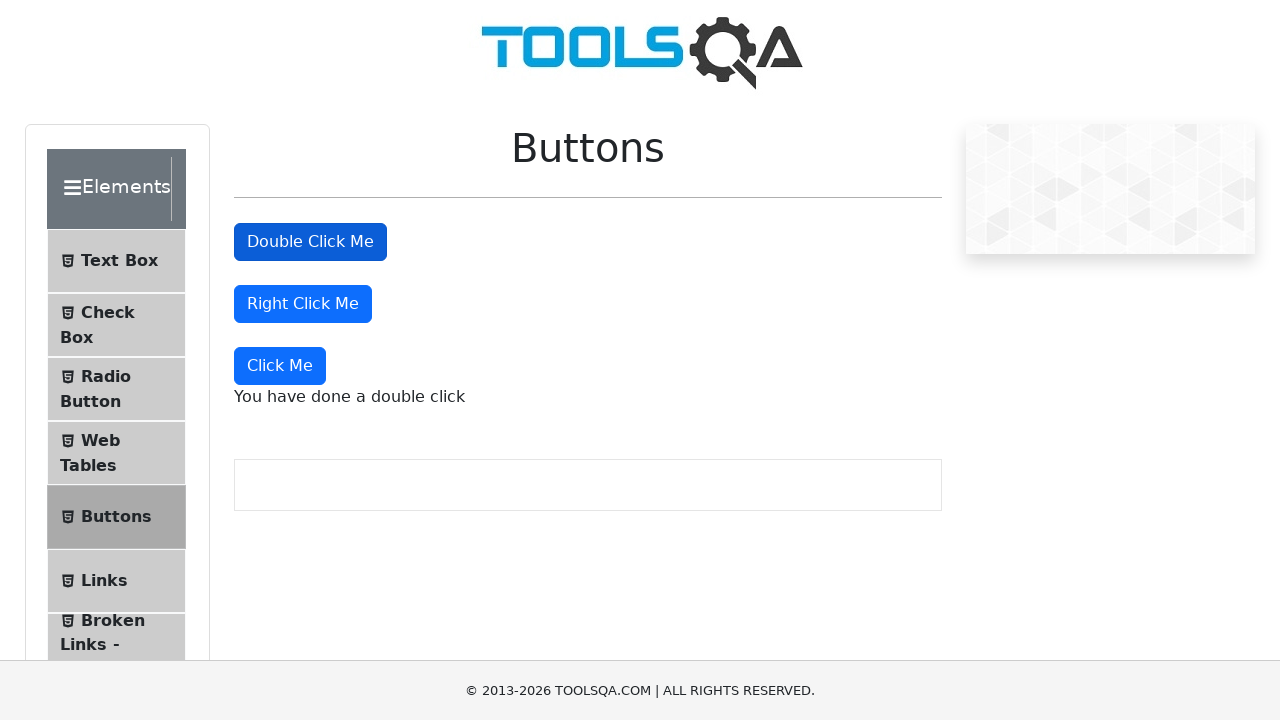